Tests navigation to Browse Languages, clicks on the numbers category (0-9), and verifies there are exactly 10 programming languages listed.

Starting URL: http://99-bottles-of-beer.net/lyrics.html

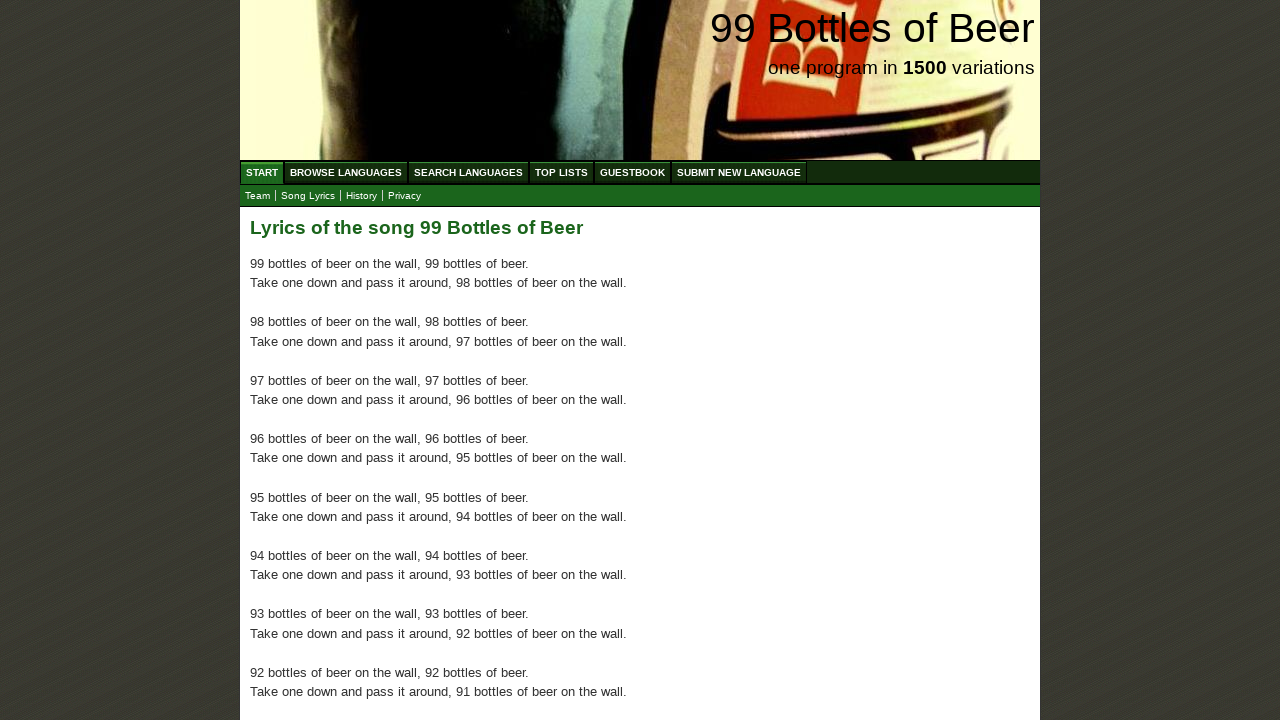

Clicked on Browse Languages menu item at (346, 172) on xpath=//ul[@id='menu']/li/a[@href='/abc.html']
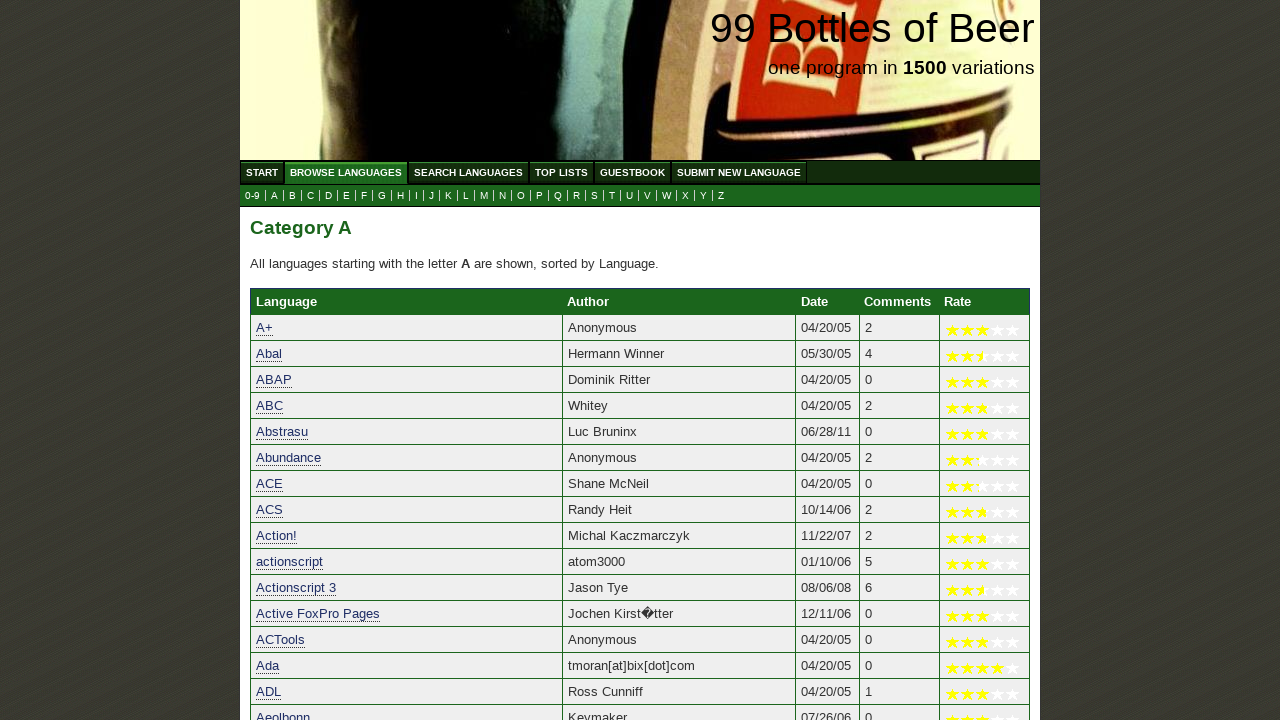

Clicked on 0-9 category link to view languages starting with numbers at (252, 196) on xpath=//a[@href='0.html']
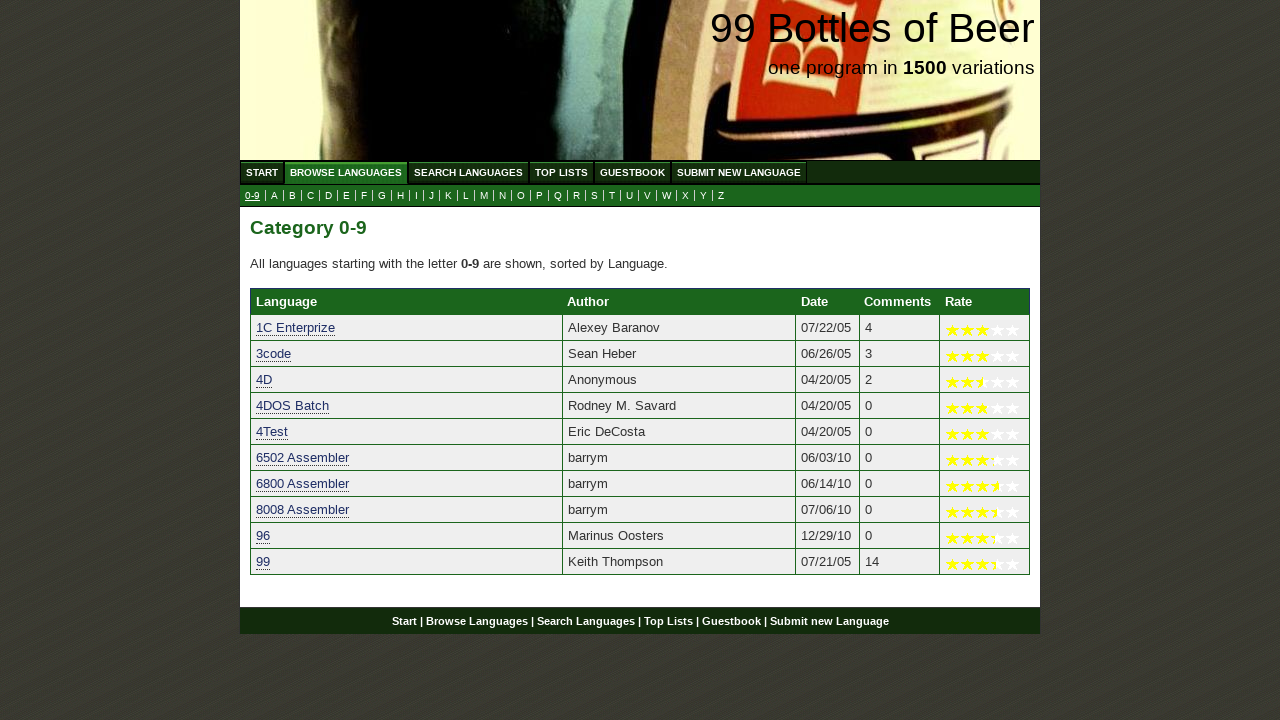

Located 10 programming languages in the 0-9 category
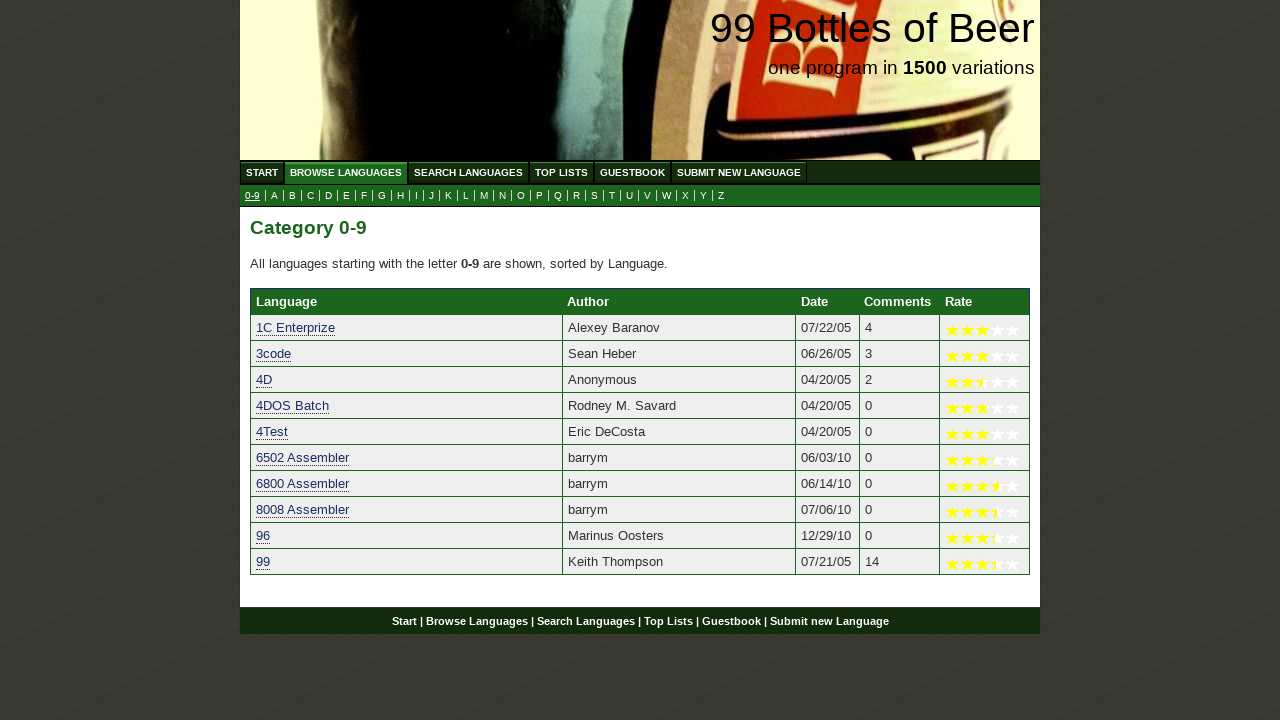

Verified that exactly 10 programming languages are listed in the 0-9 category
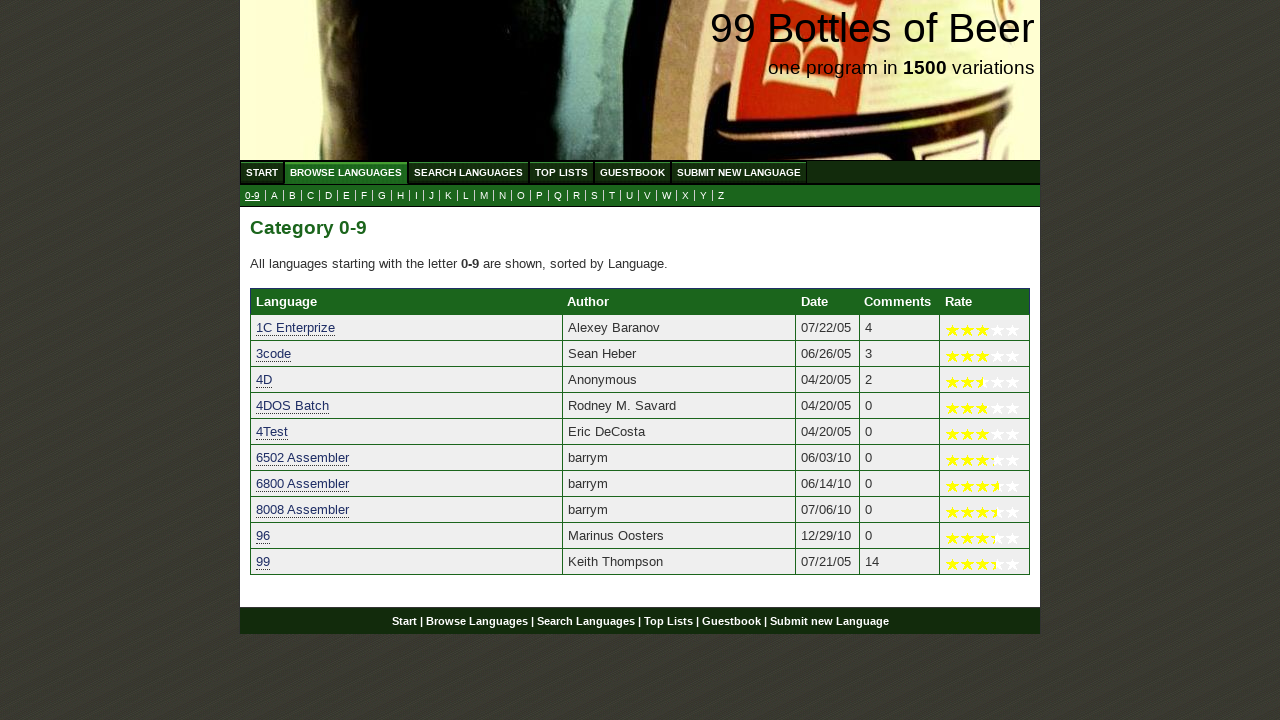

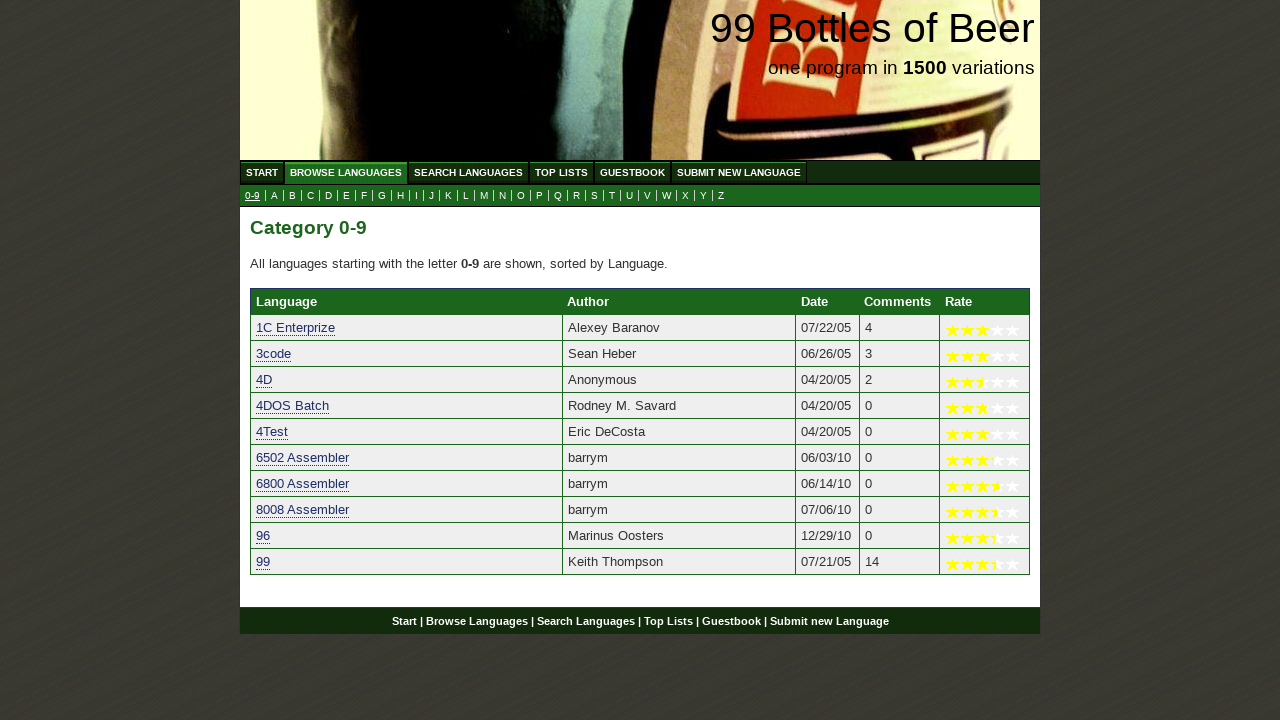